Demonstrates click-hold, move-to-element, and release mouse actions for drag operation

Starting URL: https://crossbrowsertesting.github.io/drag-and-drop

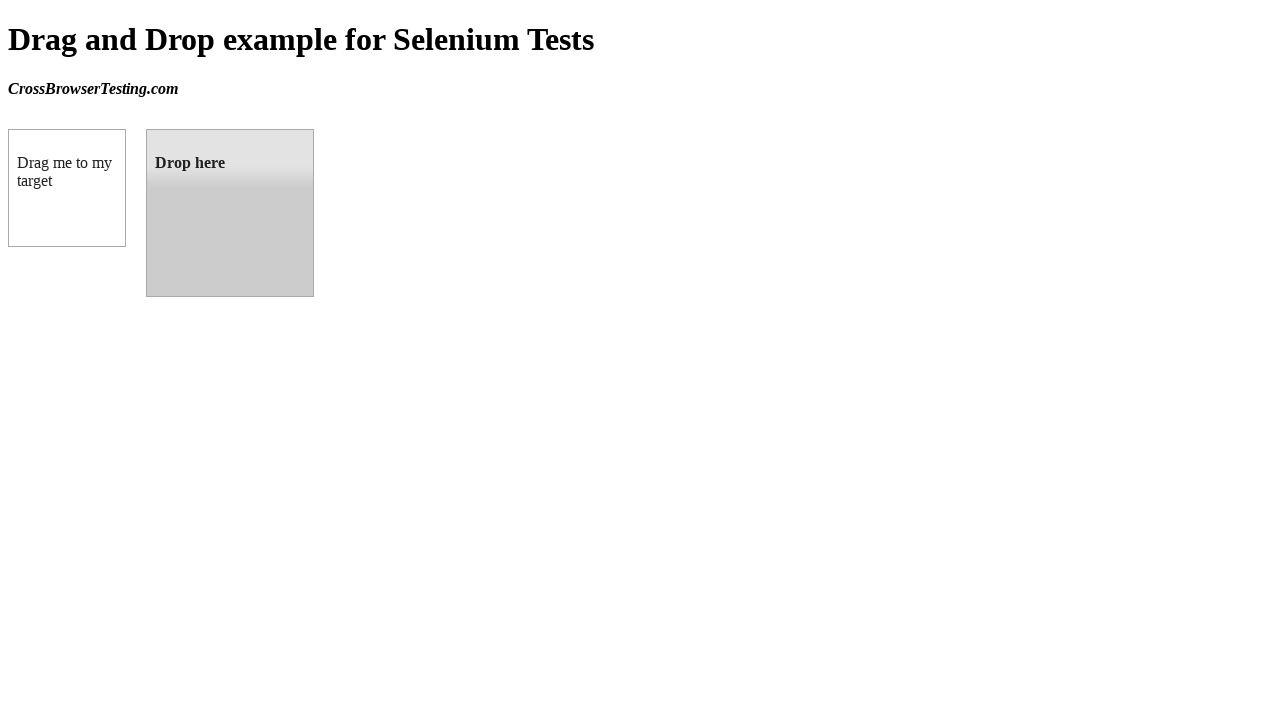

Located source draggable element
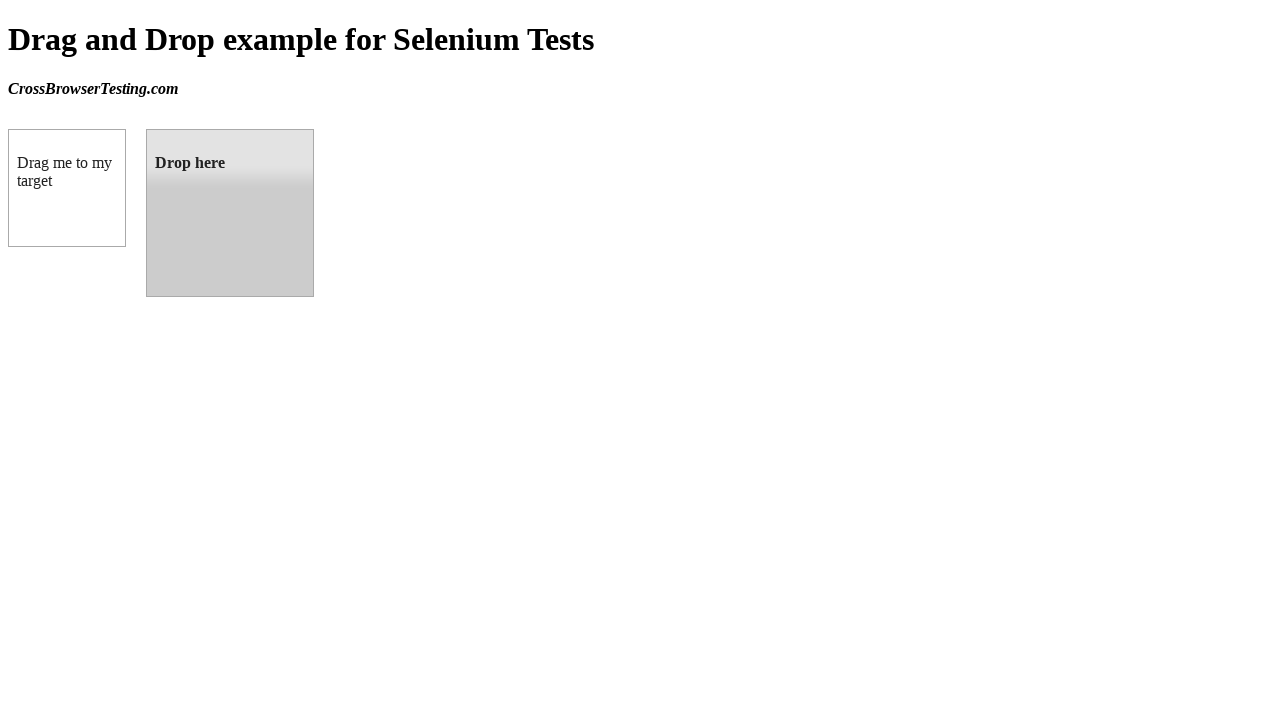

Located target droppable element
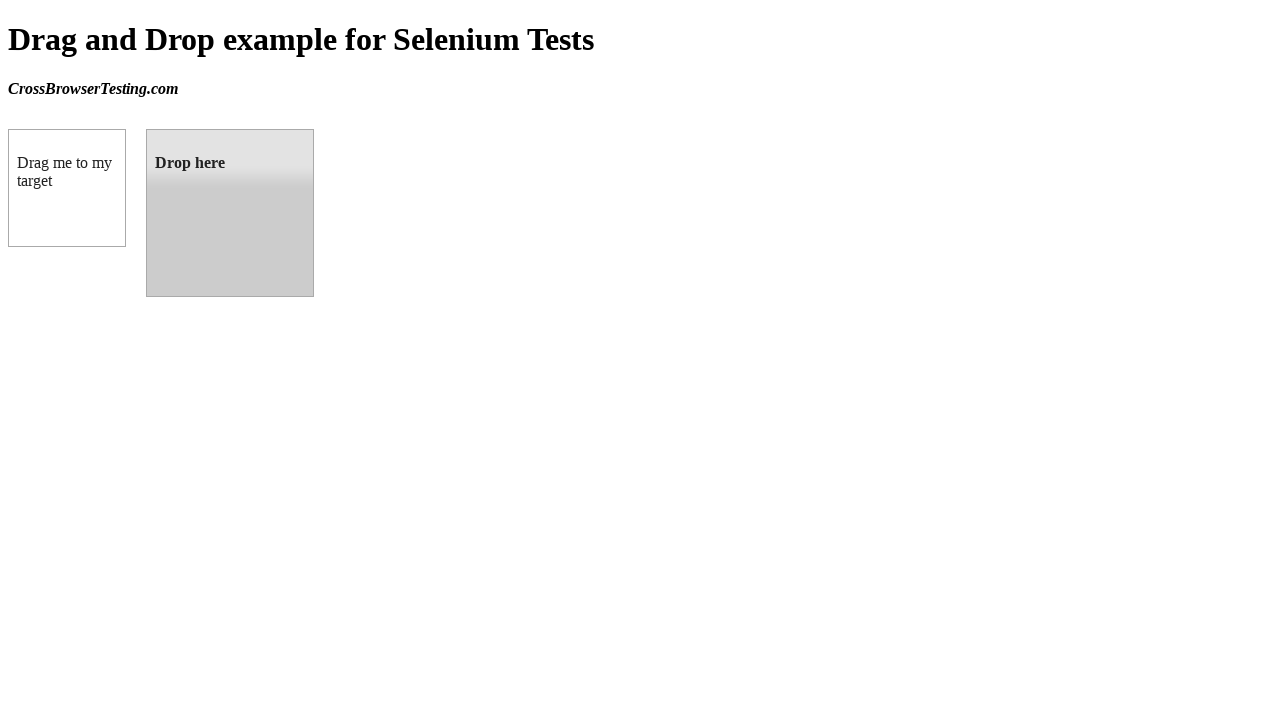

Retrieved bounding box of source element
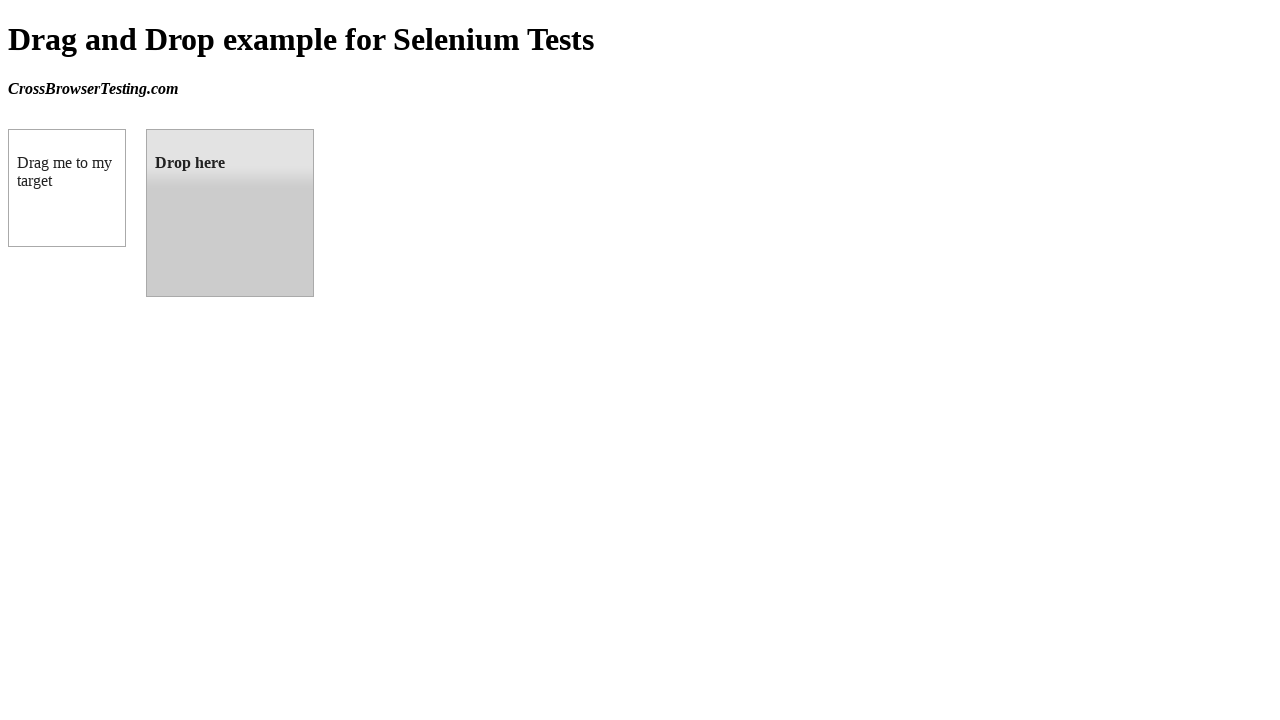

Retrieved bounding box of target element
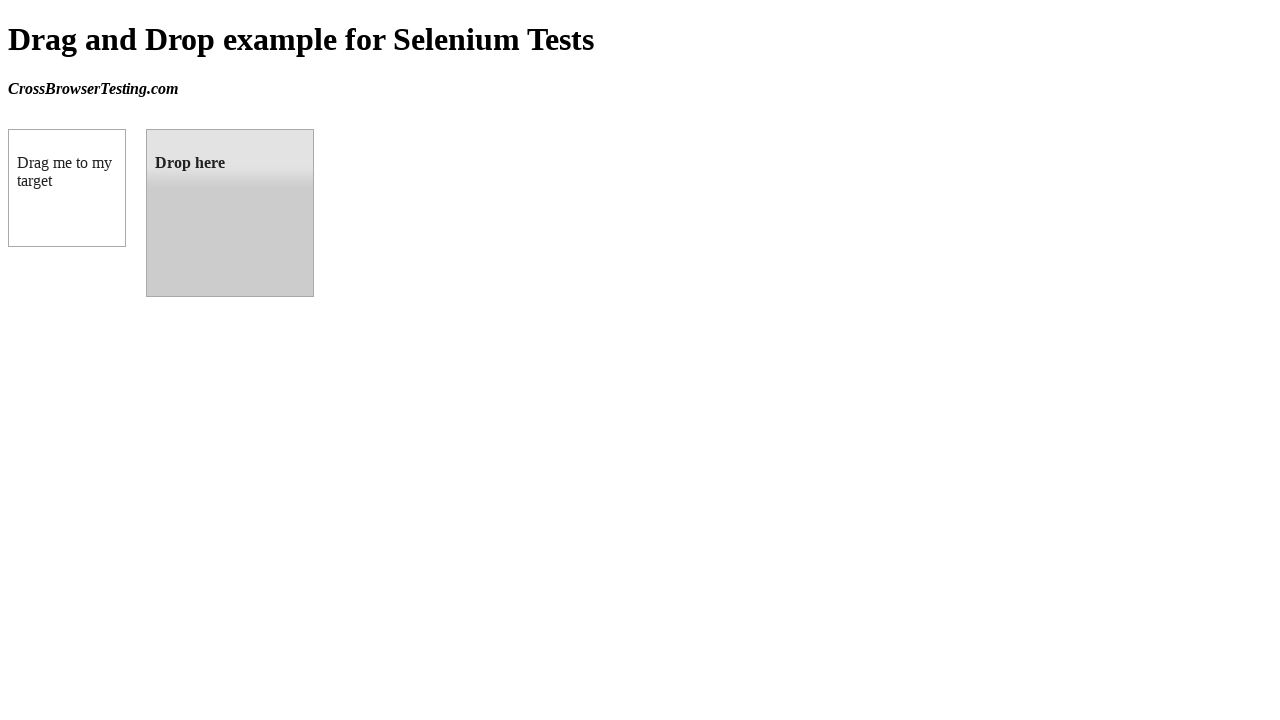

Moved mouse to center of source element at (67, 188)
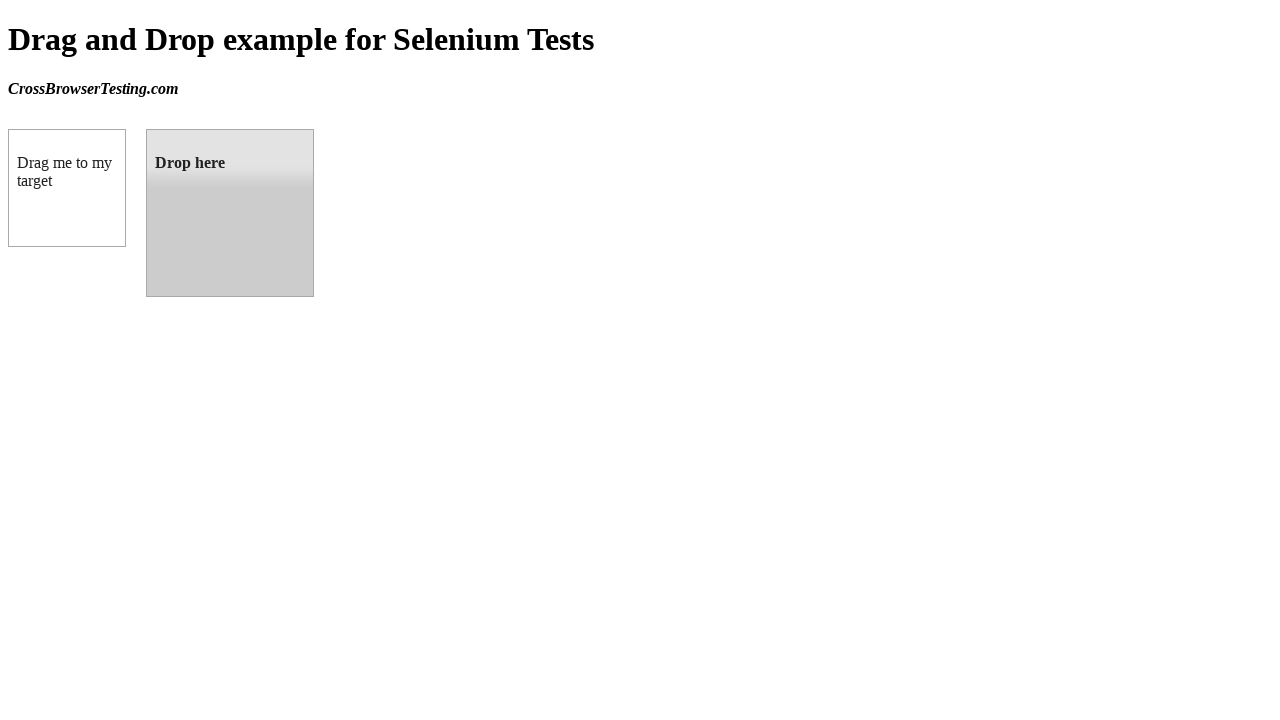

Pressed and held mouse button on source element at (67, 188)
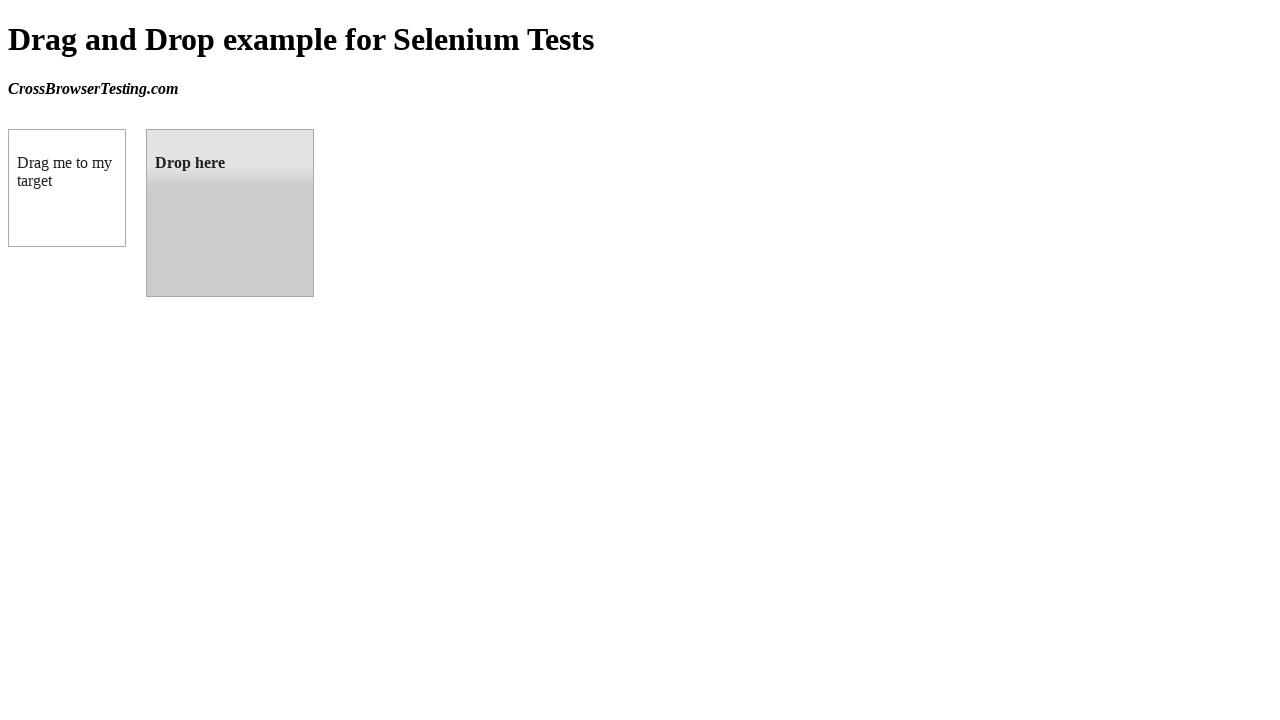

Dragged mouse to center of target element at (230, 213)
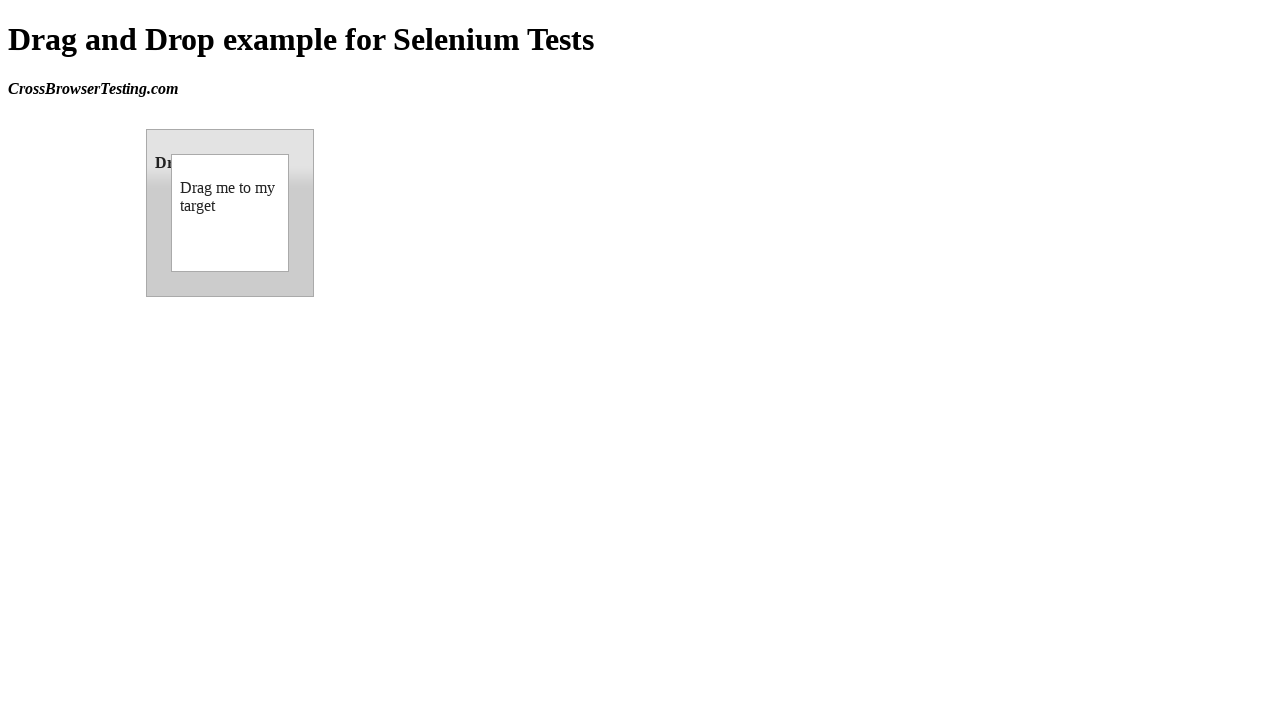

Released mouse button to complete drag-and-drop operation at (230, 213)
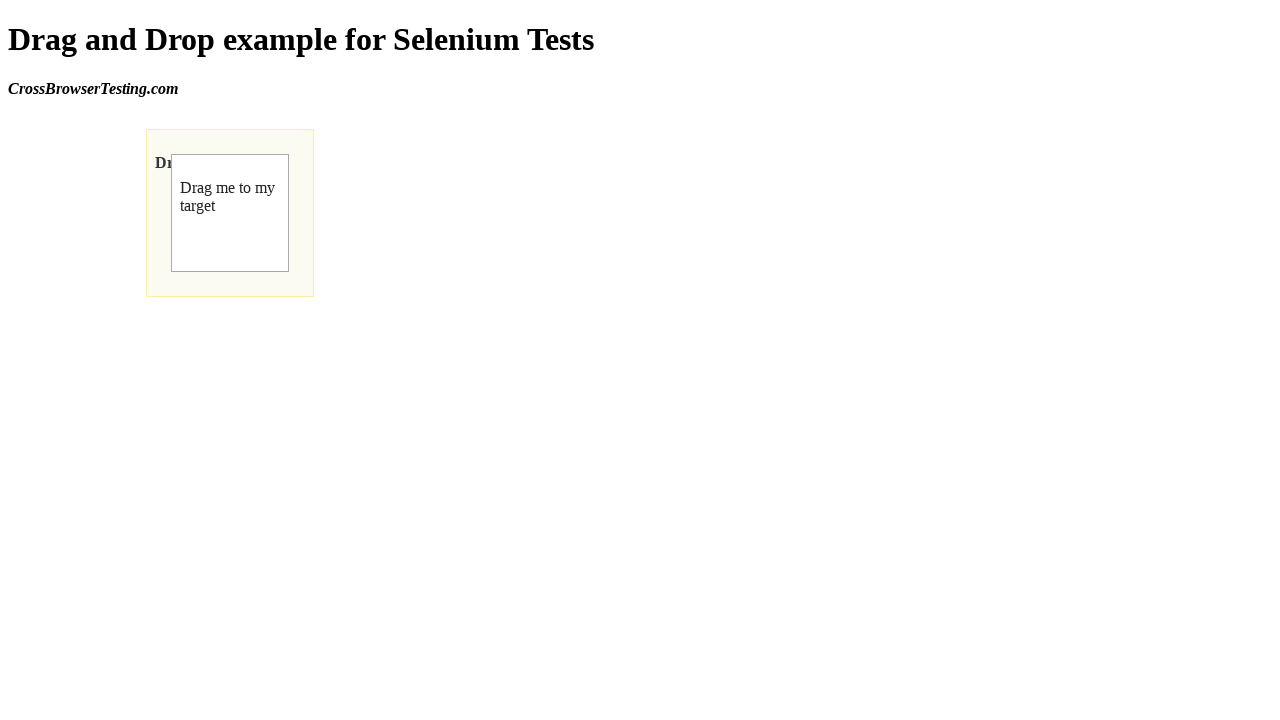

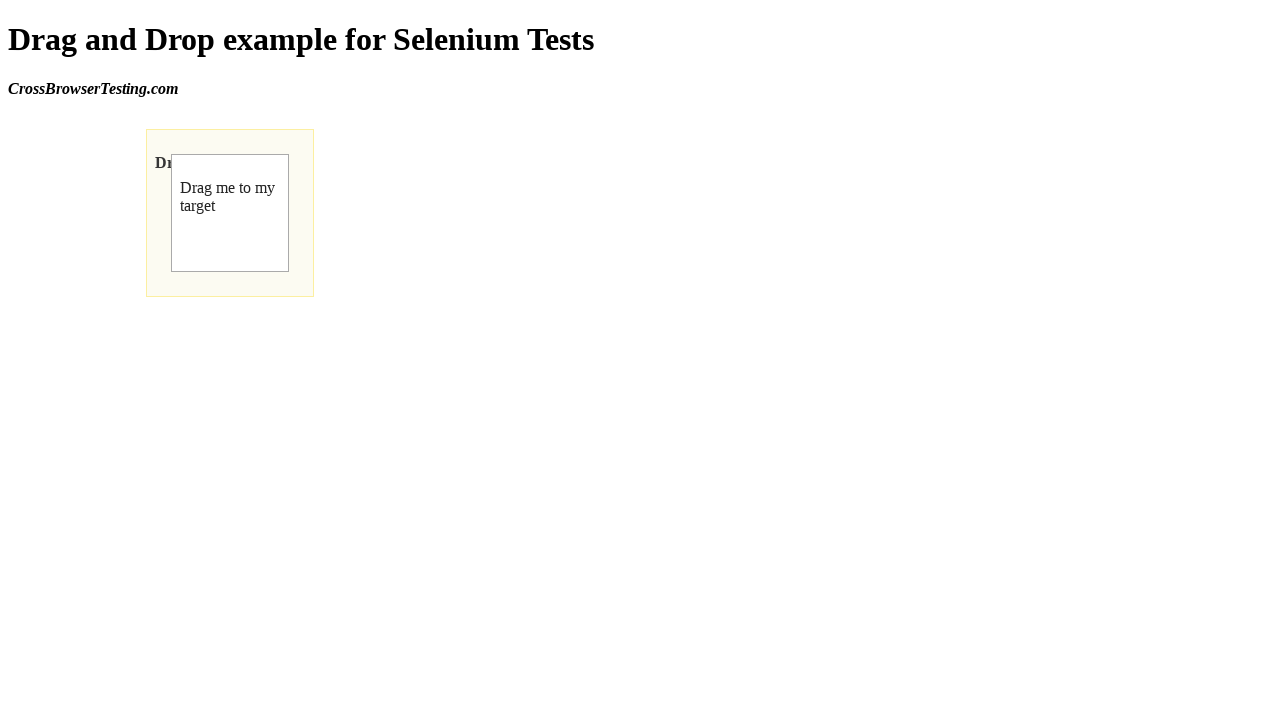